Navigates to Fastly HTTP/3 test page, checks for video element indicating HTTP/3 support, and refreshes the page multiple times.

Starting URL: https://http3.is/

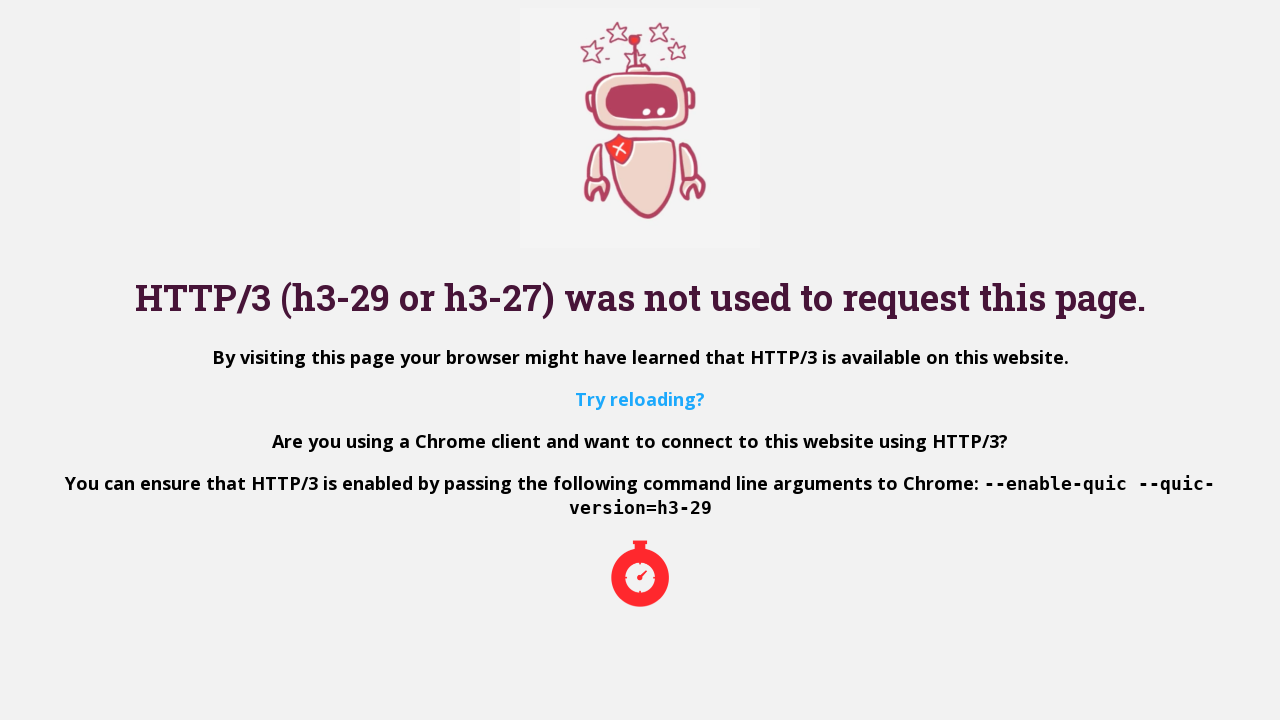

Page loaded with domcontentloaded state
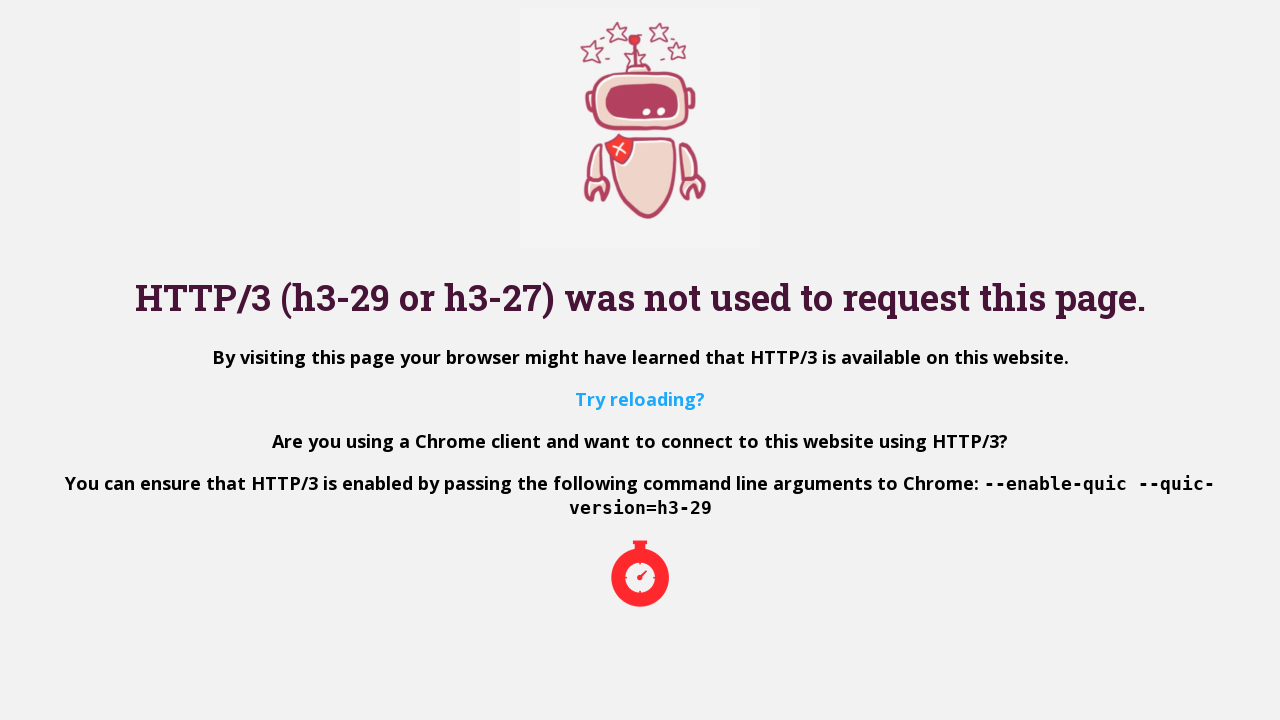

Located video element with width='500' attribute
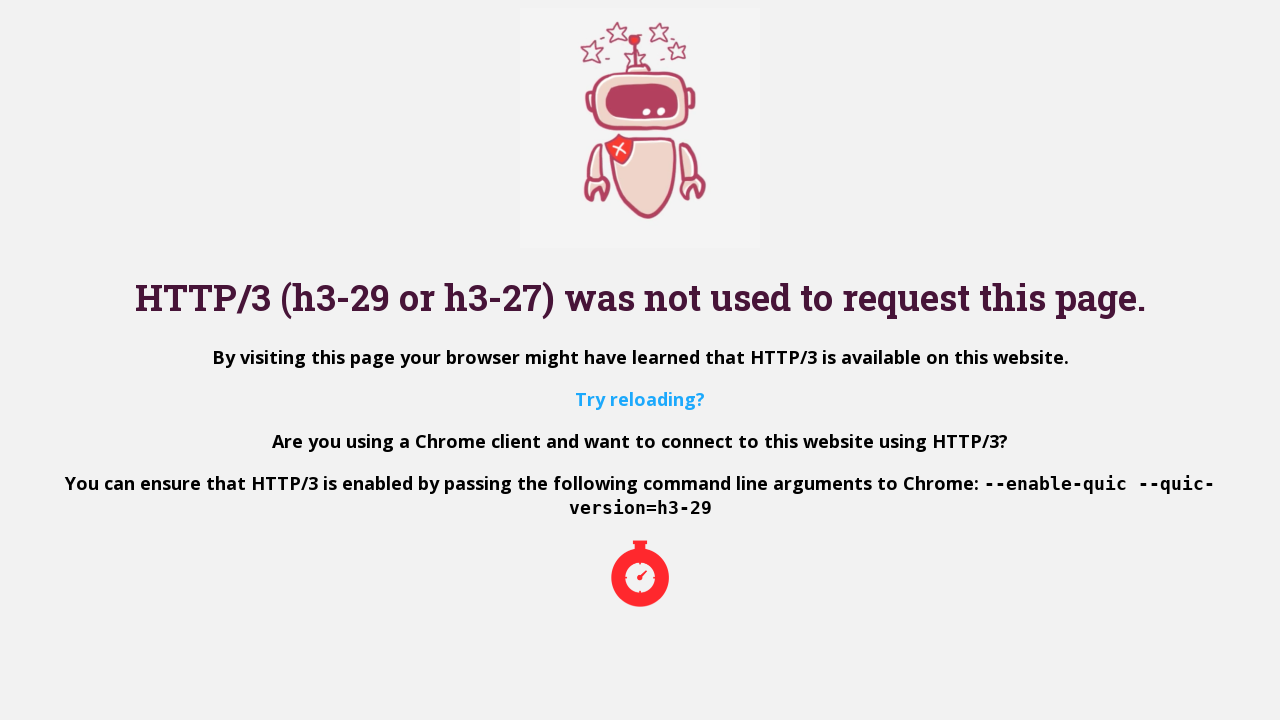

Reloaded the page to check HTTP/3 support again
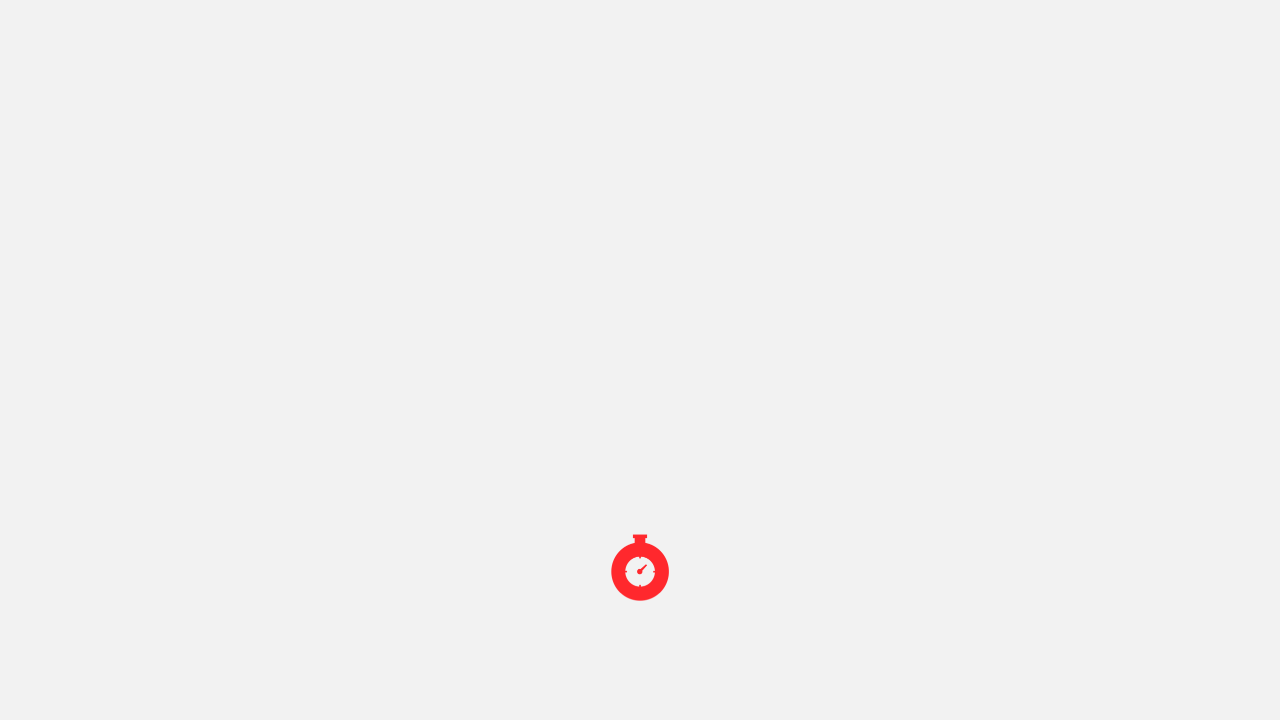

Located video element with width='500' attribute
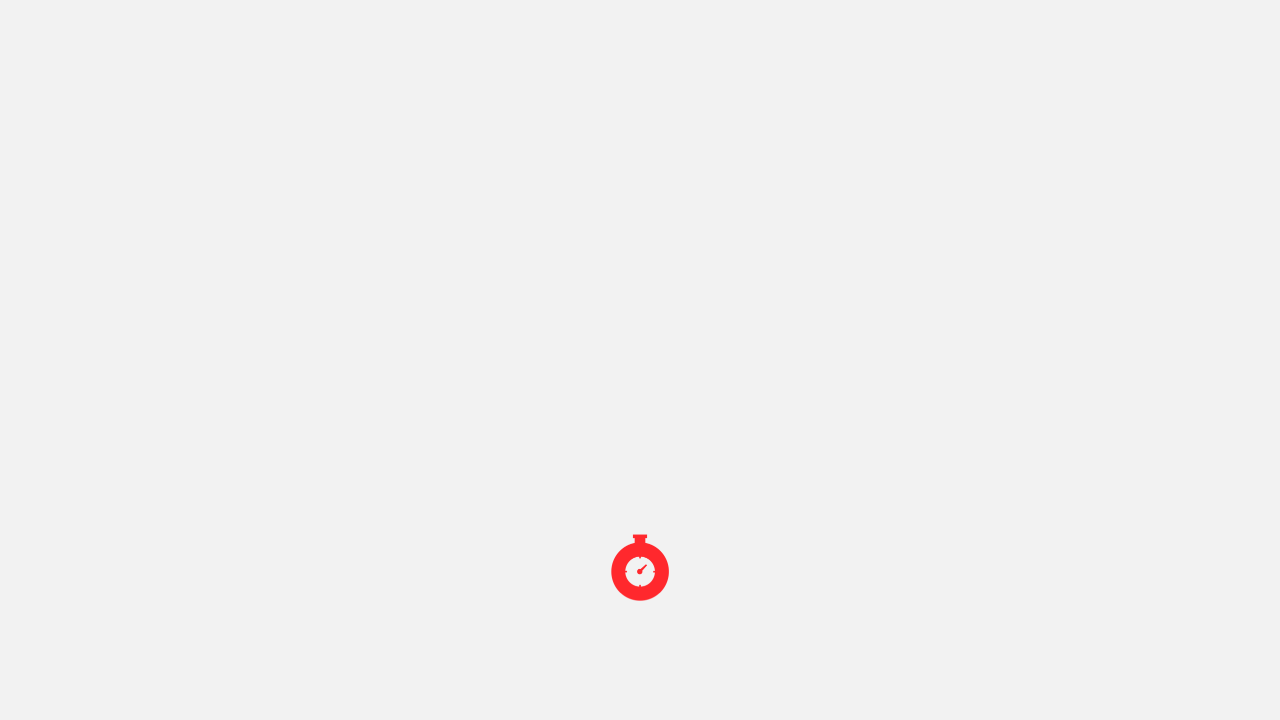

Video element found and waited for visibility (timeout: 5000ms)
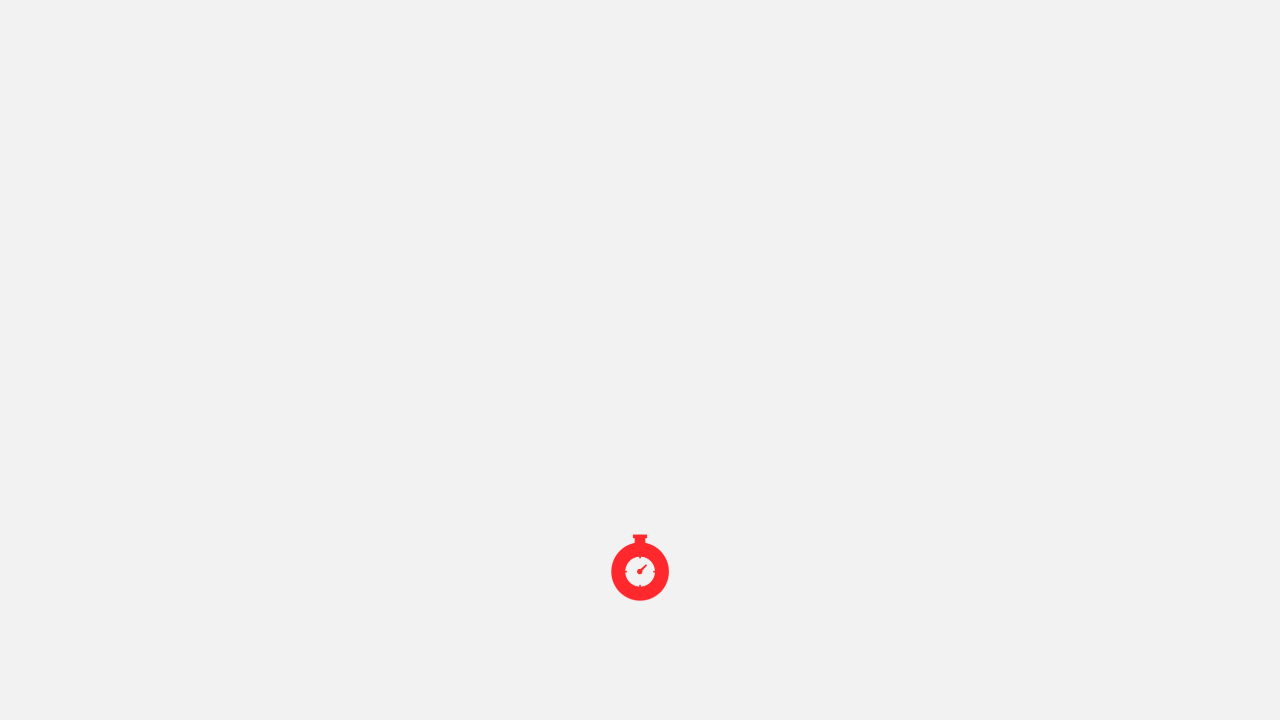

Reloaded the page to check HTTP/3 support again
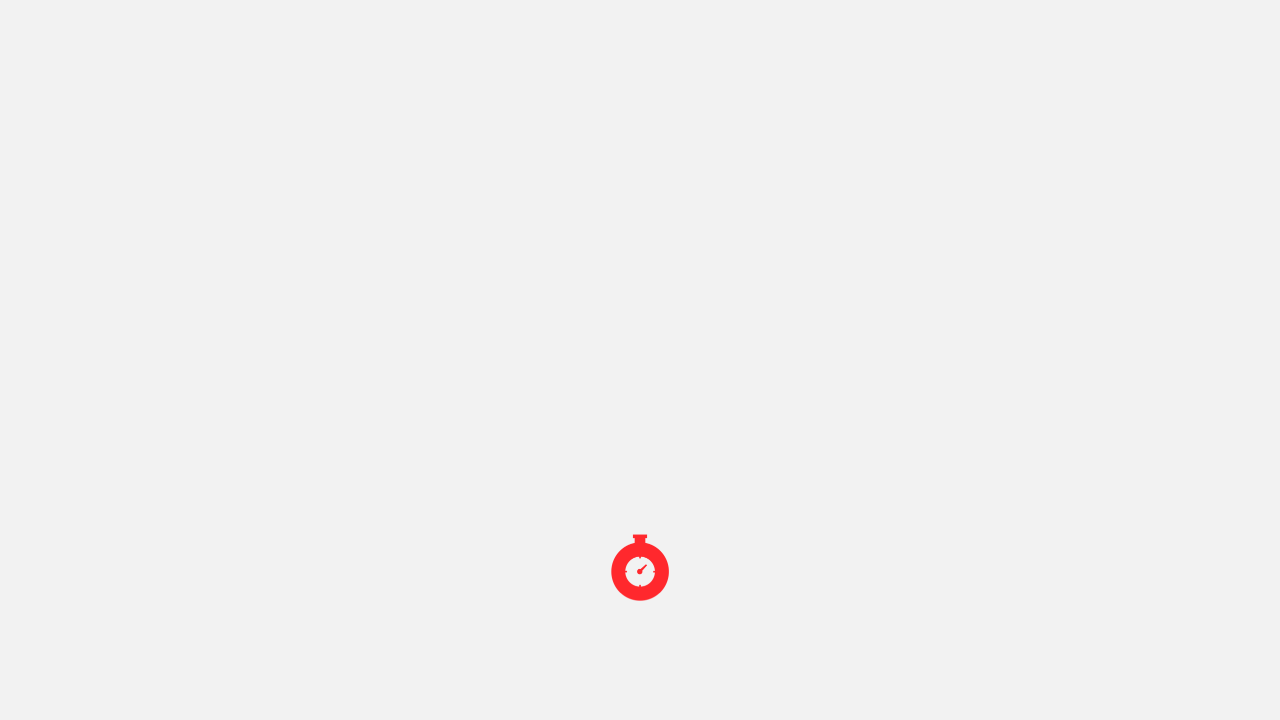

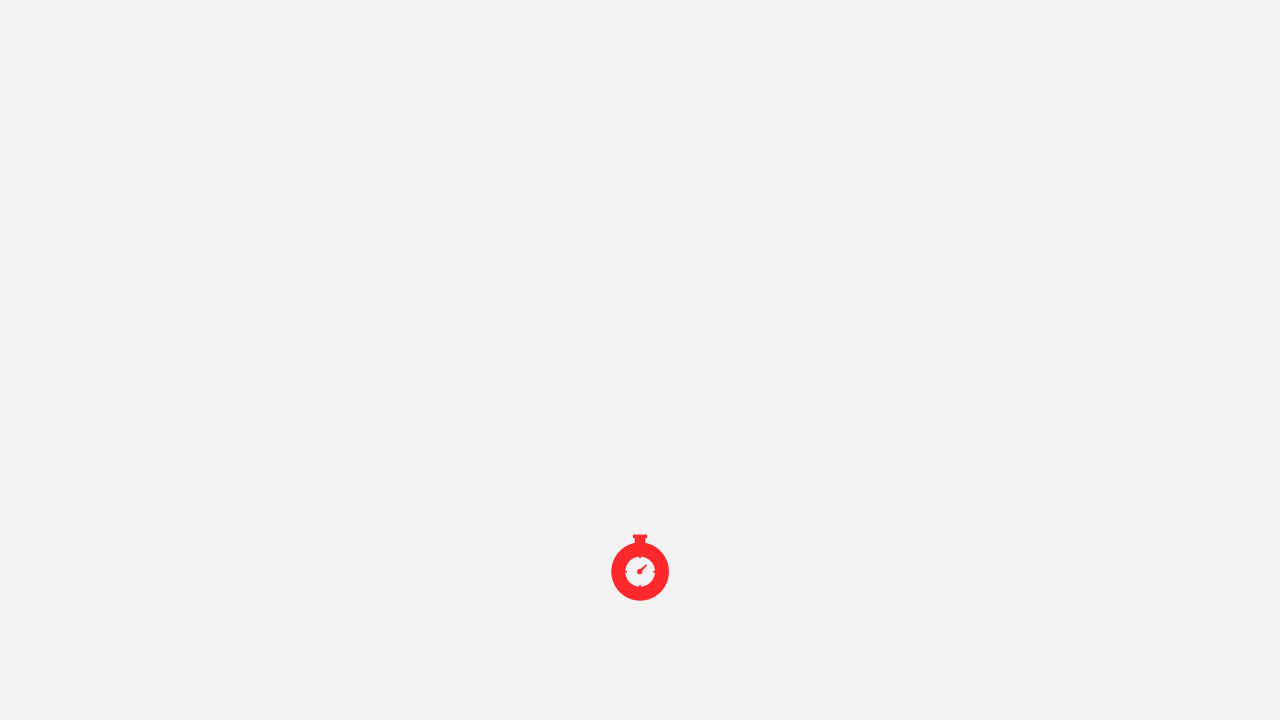